Tests keyboard navigation and mouse movement on Rediff website by simulating arrow keys, tab keys, and mouse positioning

Starting URL: https://www.rediff.com/

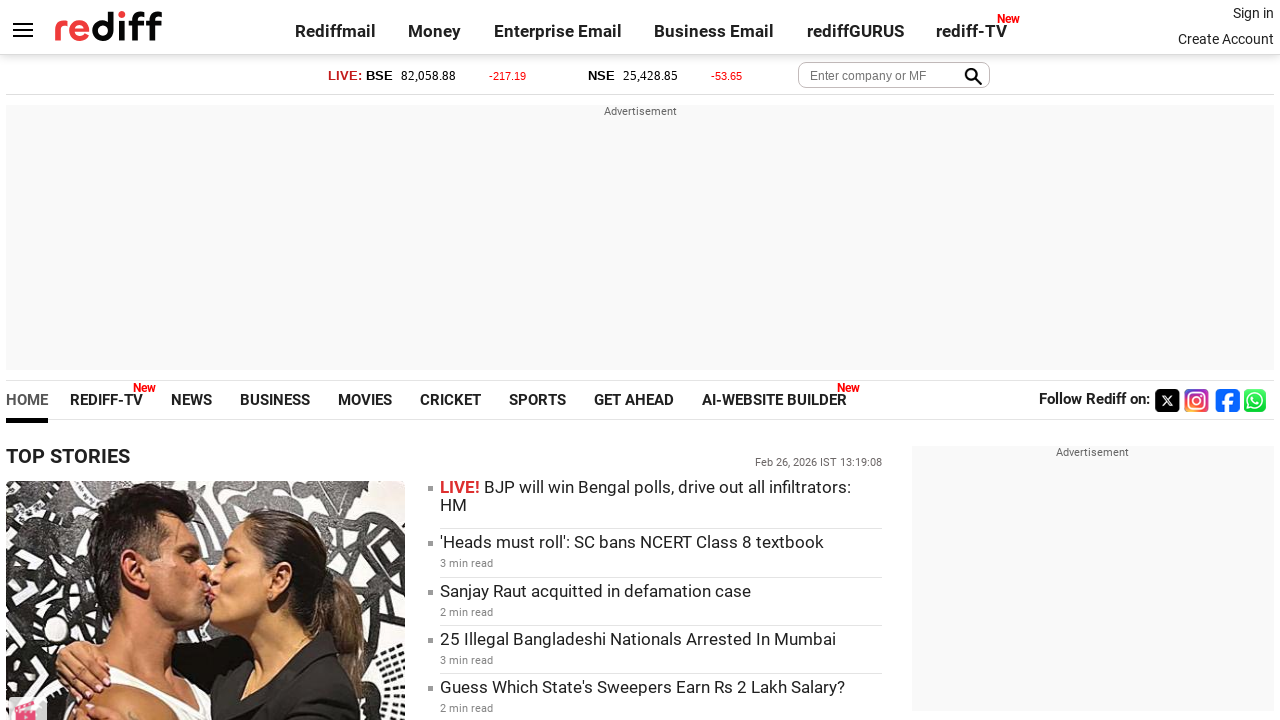

Pressed ArrowDown key to scroll down
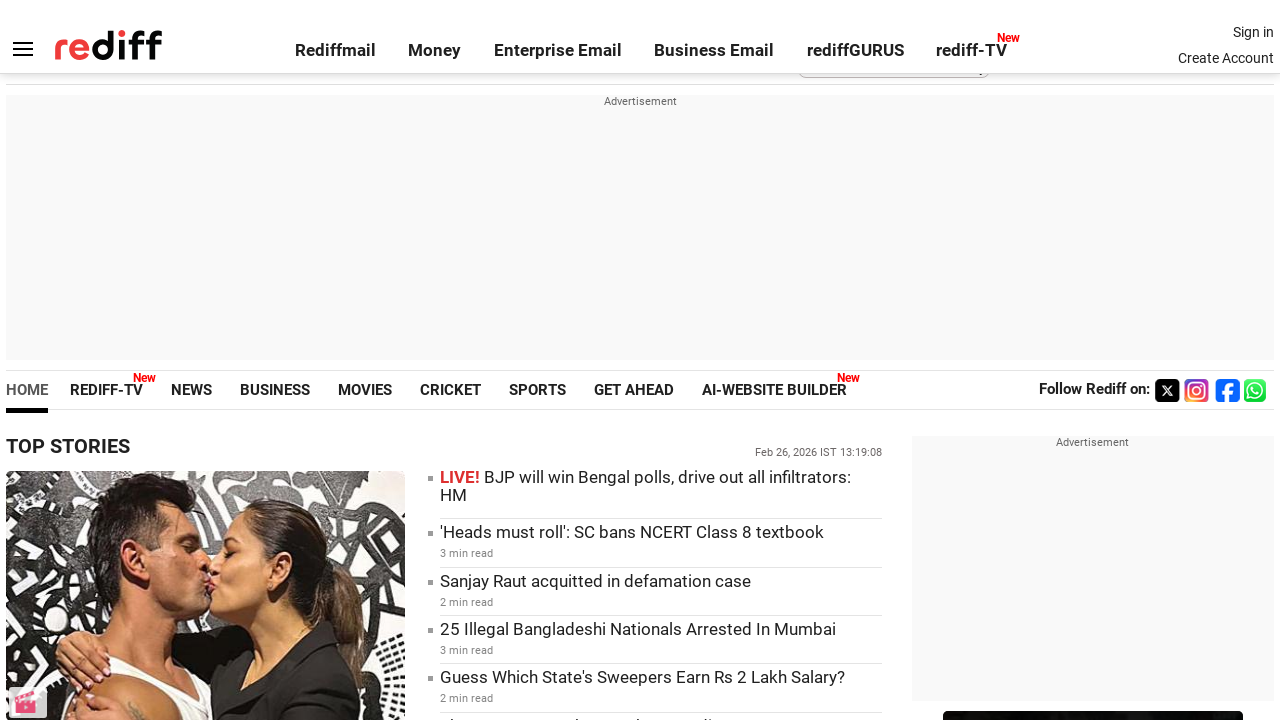

Pressed ArrowUp key to scroll up
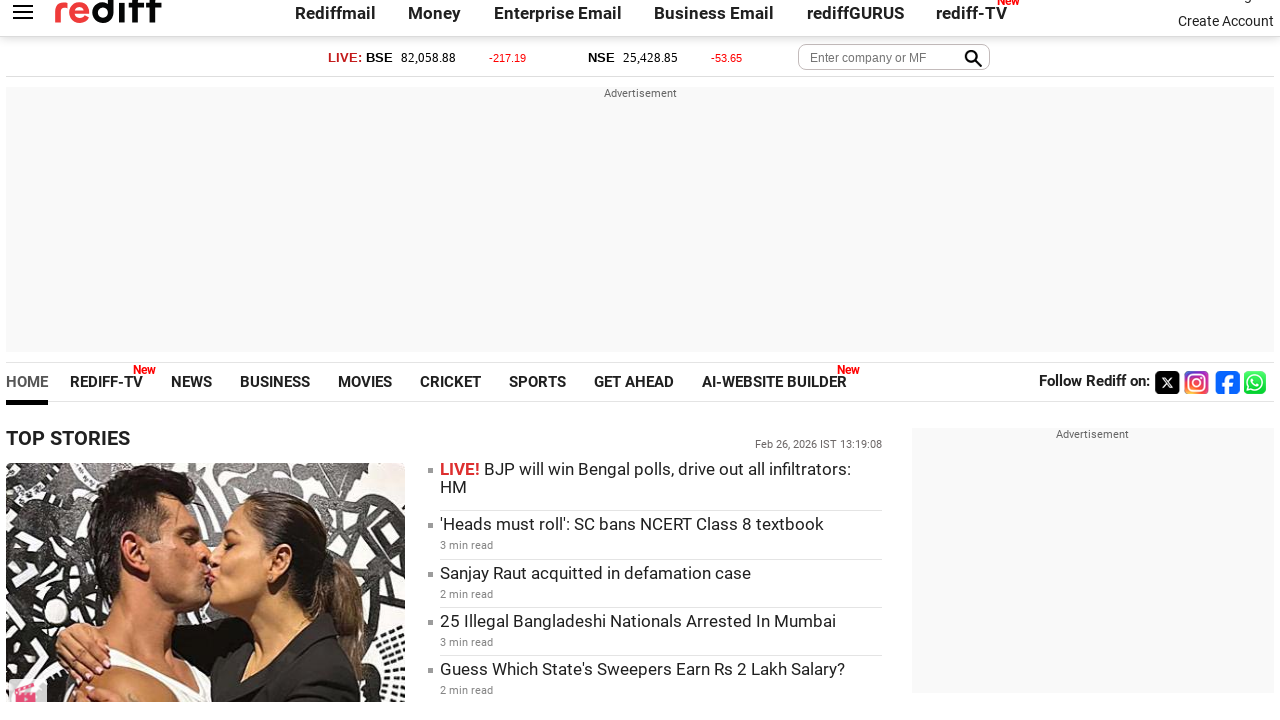

Pressed Tab key for navigation (1st time)
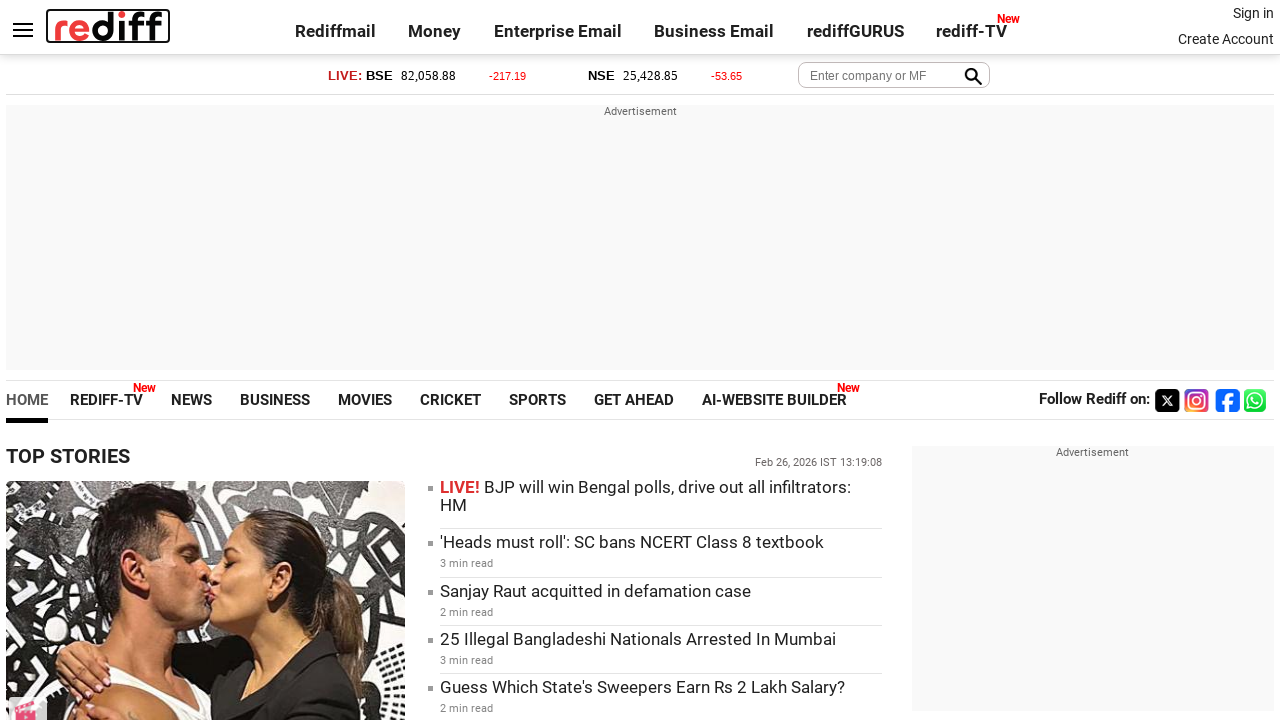

Pressed Tab key for navigation (2nd time)
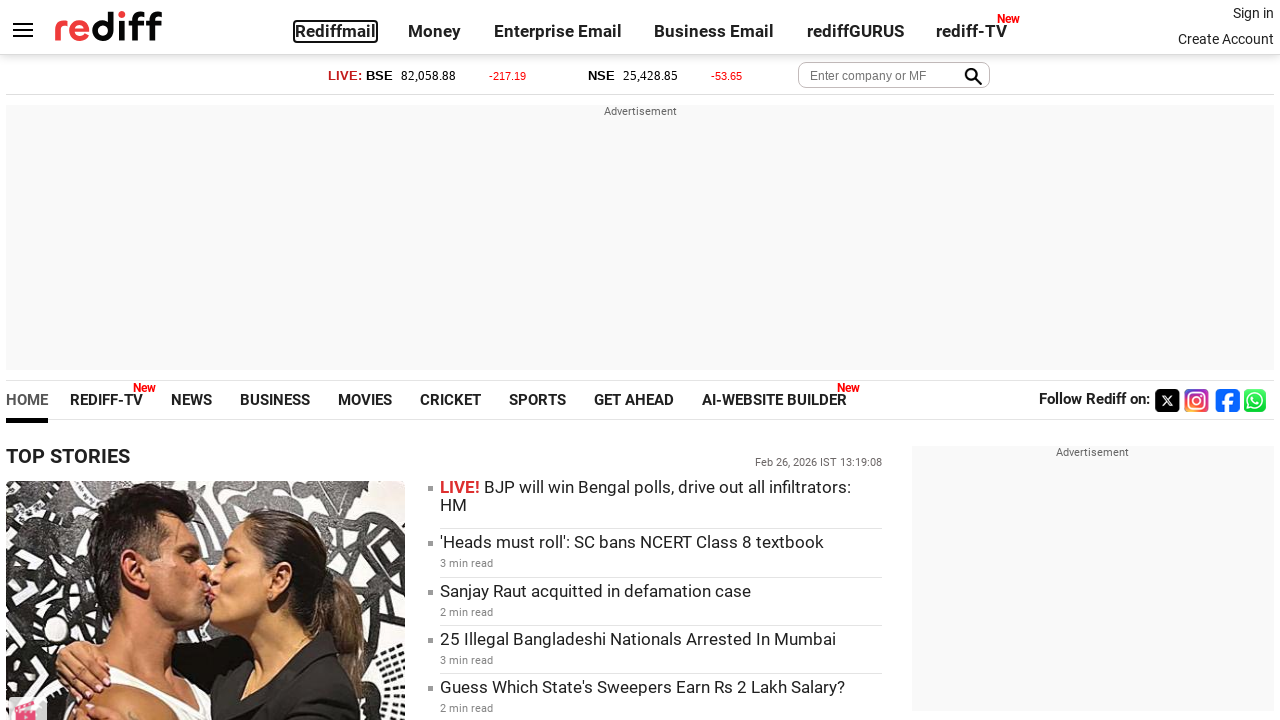

Pressed Tab key for navigation (3rd time)
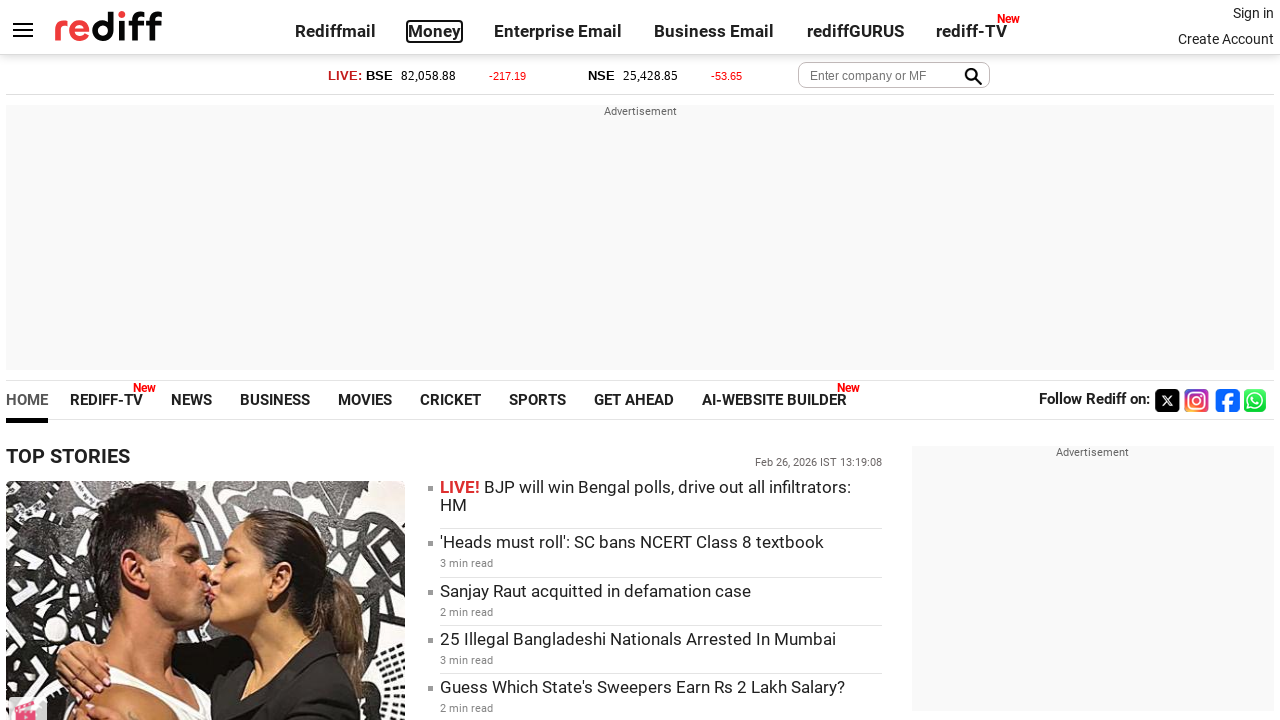

Moved mouse to position (30, 200) at (30, 200)
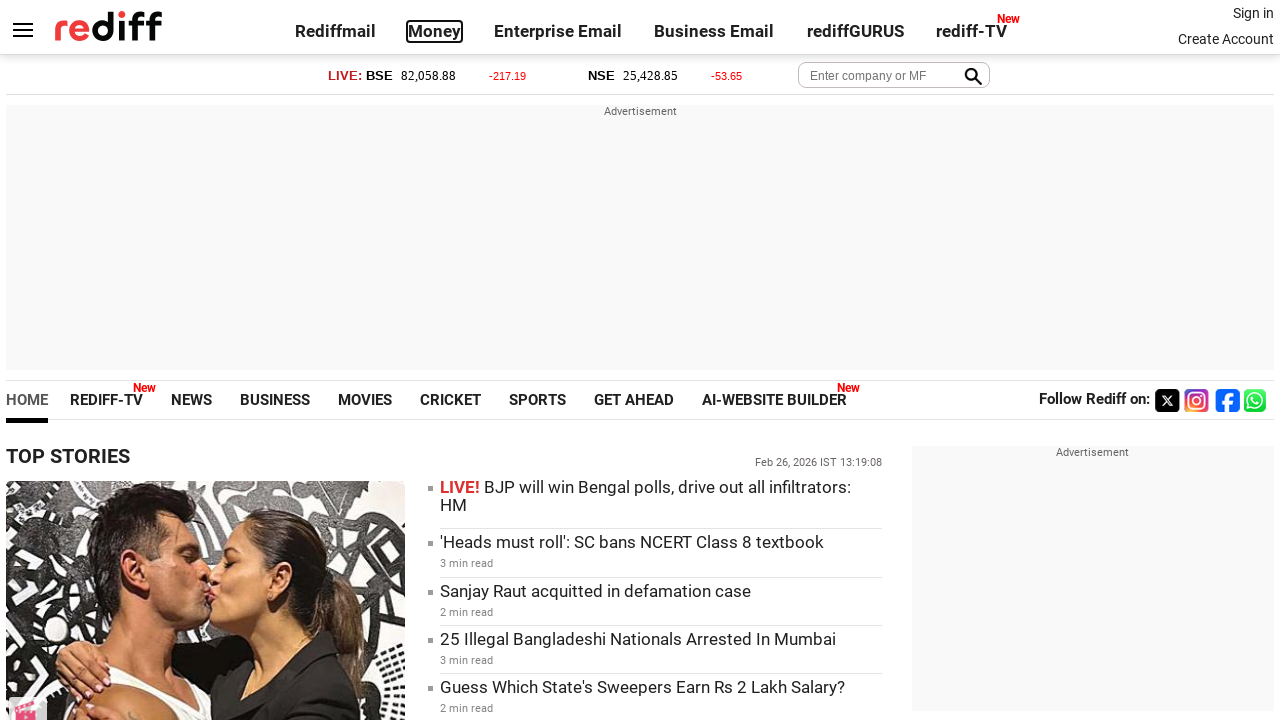

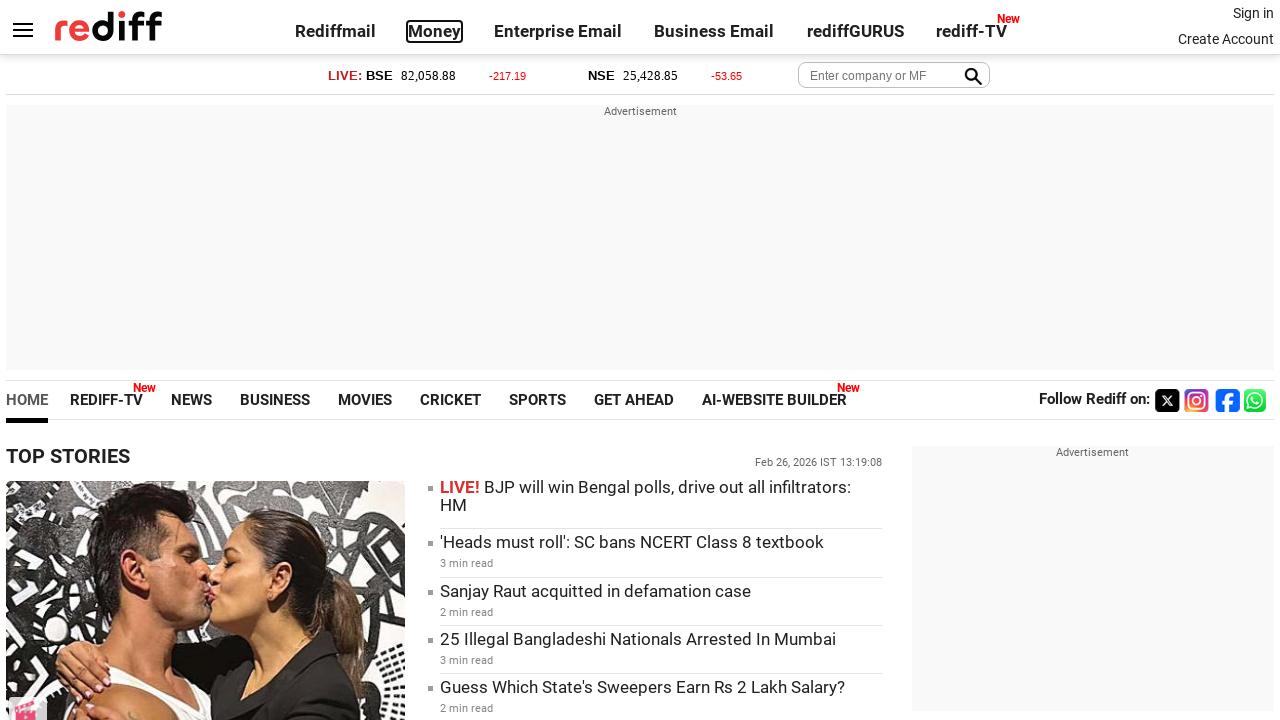